Navigates to the EA Demo site login page and verifies it loads successfully

Starting URL: http://executeautomation.com/demosite/Login.html

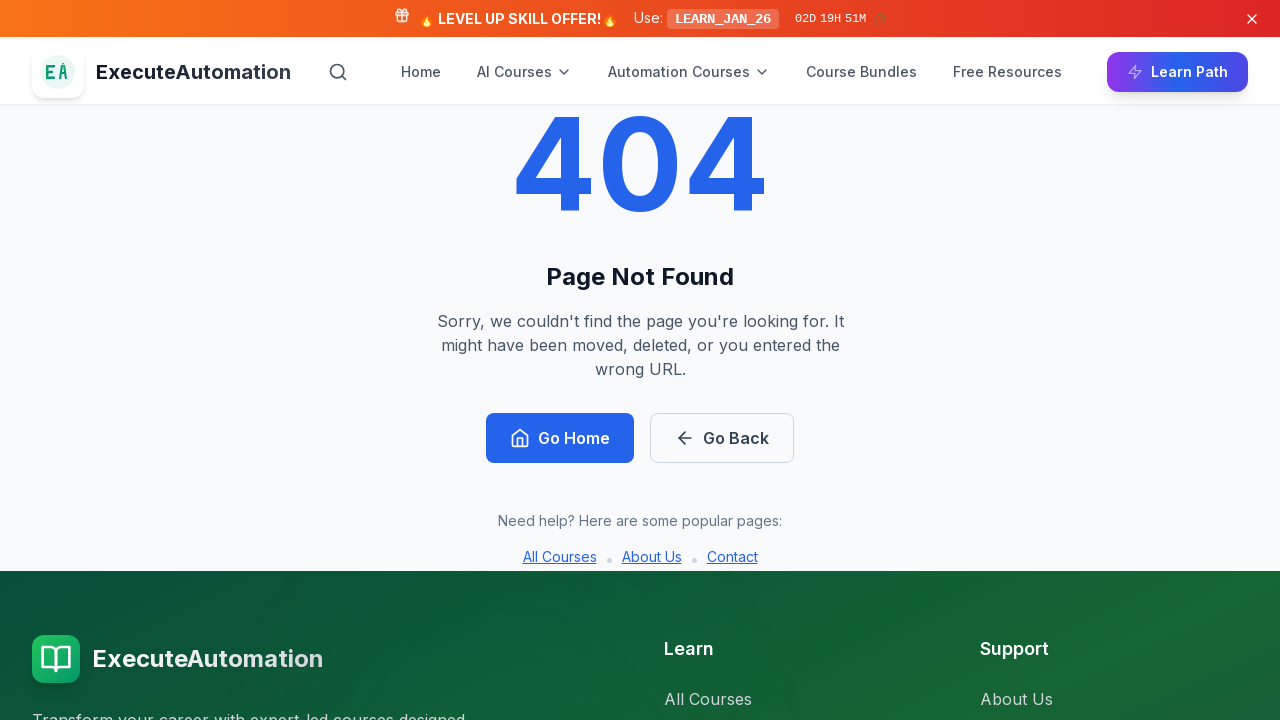

Waited for DOM content to load on EA Demo login page
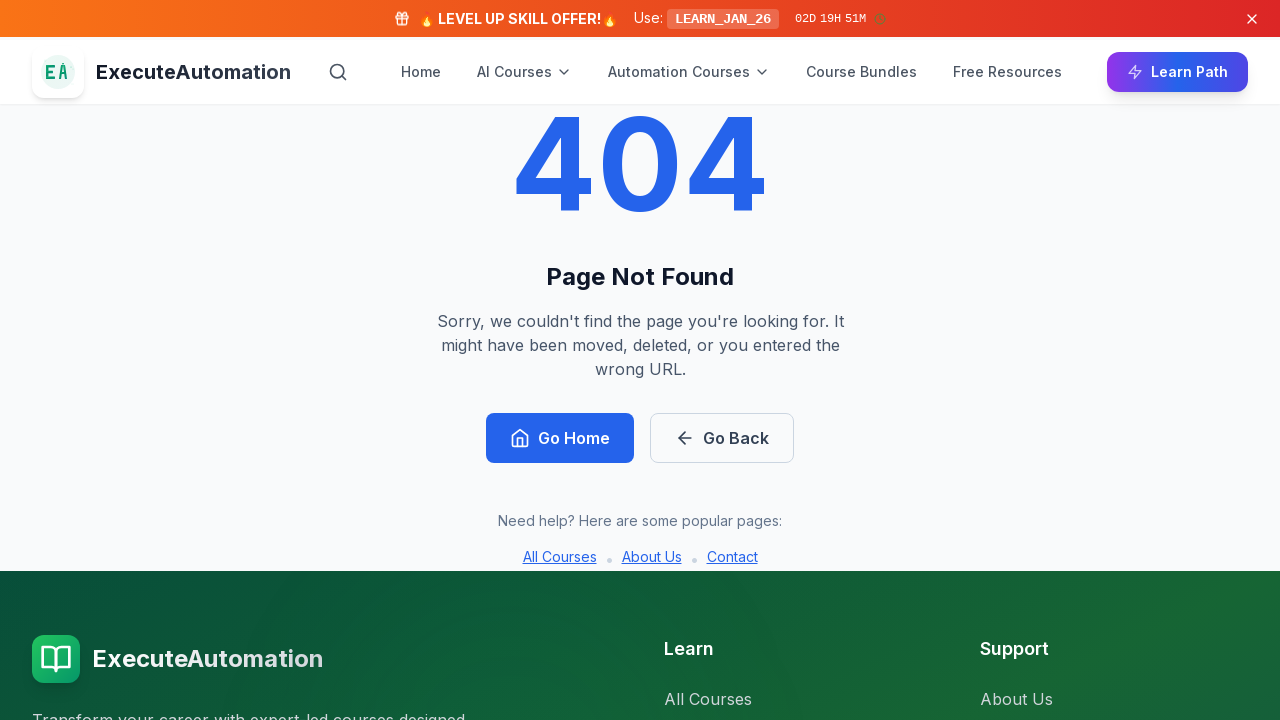

Verified page loaded successfully by confirming body element is present
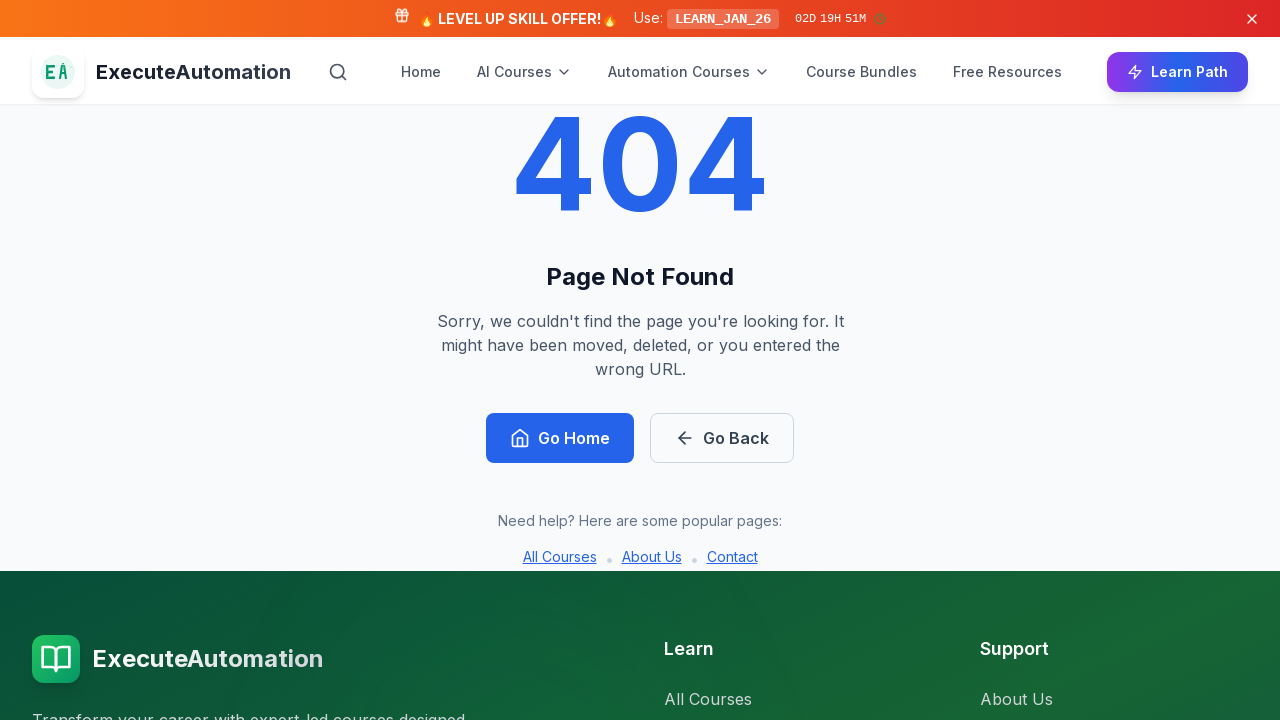

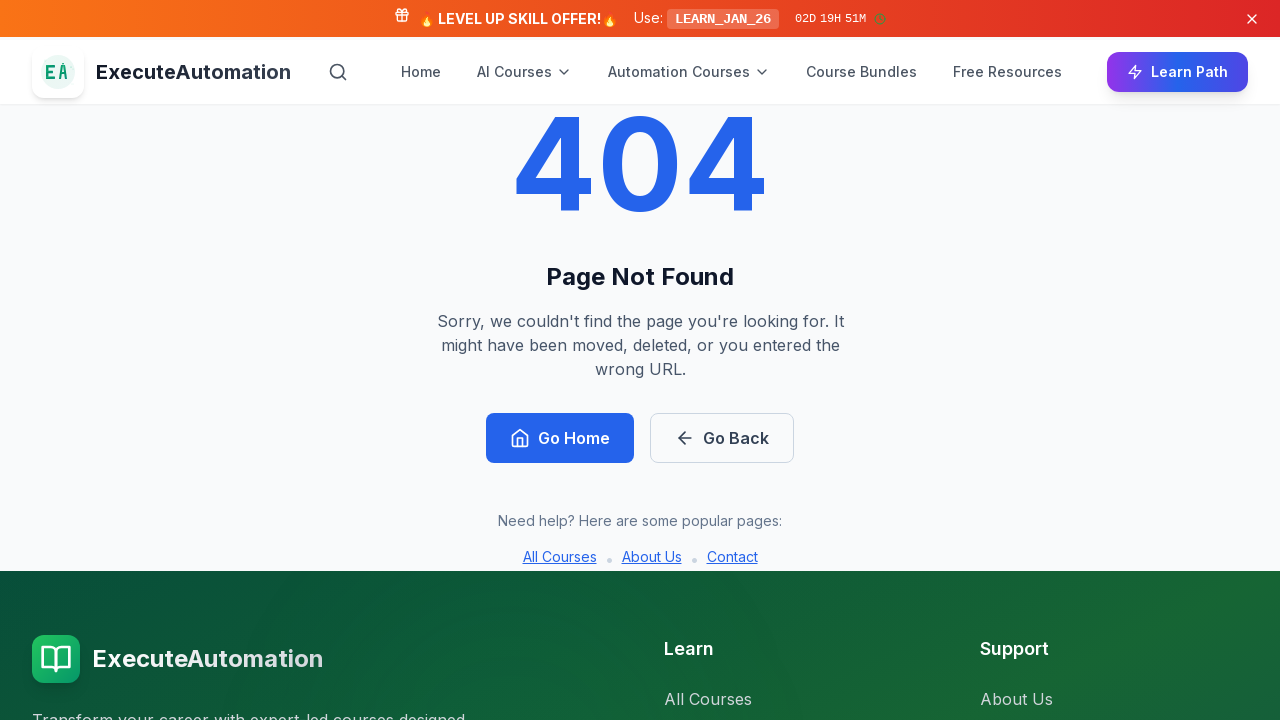